Tests geolocation functionality by clicking a button to get coordinates and waiting for them to be displayed

Starting URL: https://bonigarcia.dev/selenium-webdriver-java/geolocation.html

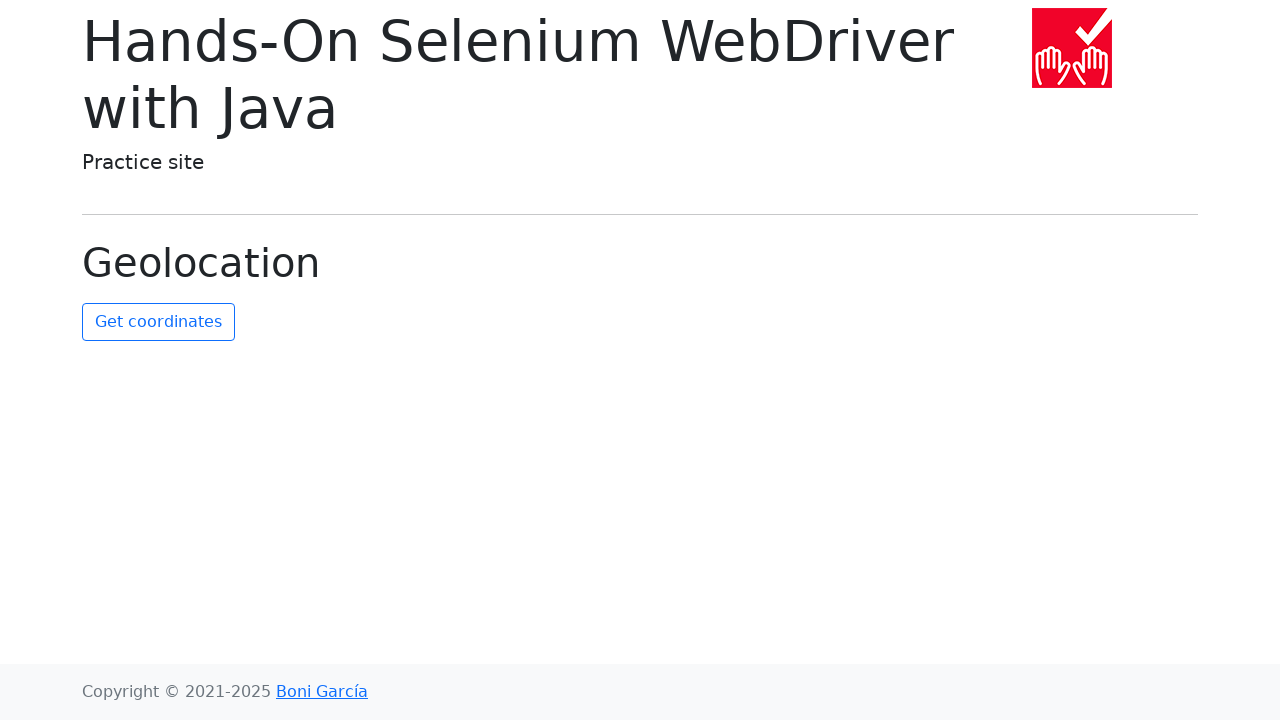

Clicked 'Get Coordinates' button to request geolocation at (158, 322) on #get-coordinates
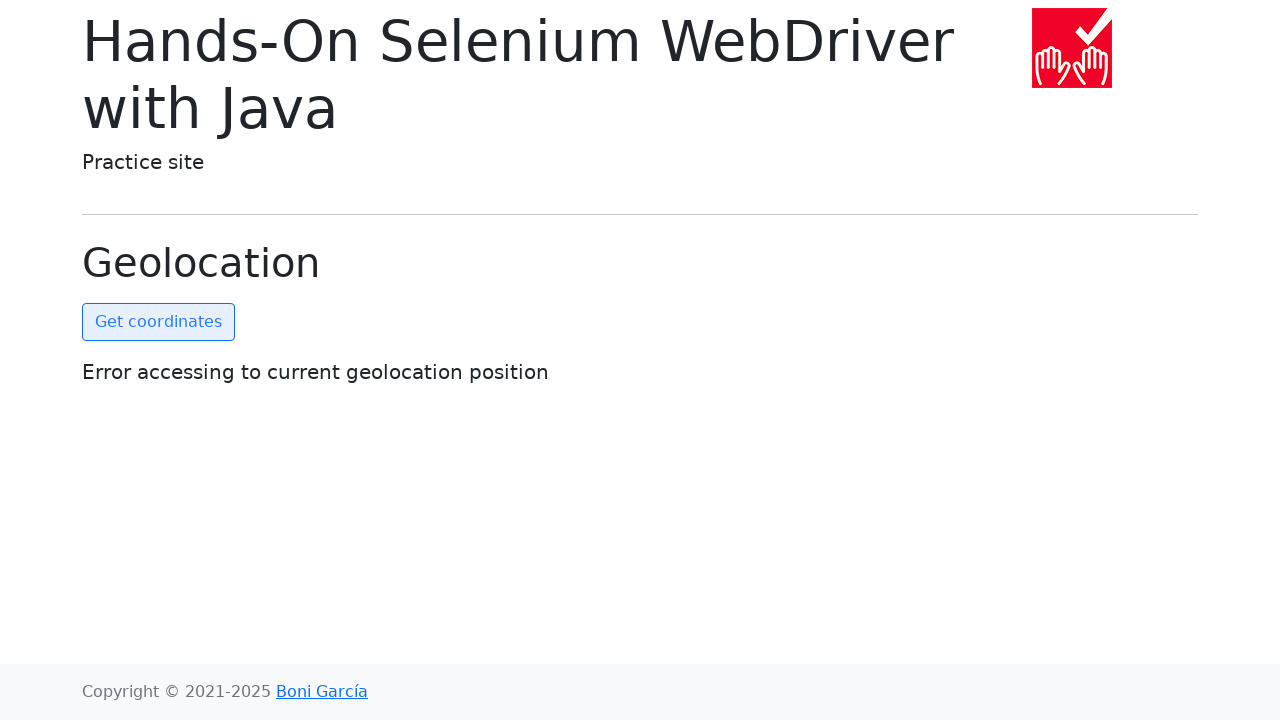

Geolocation coordinates displayed on page
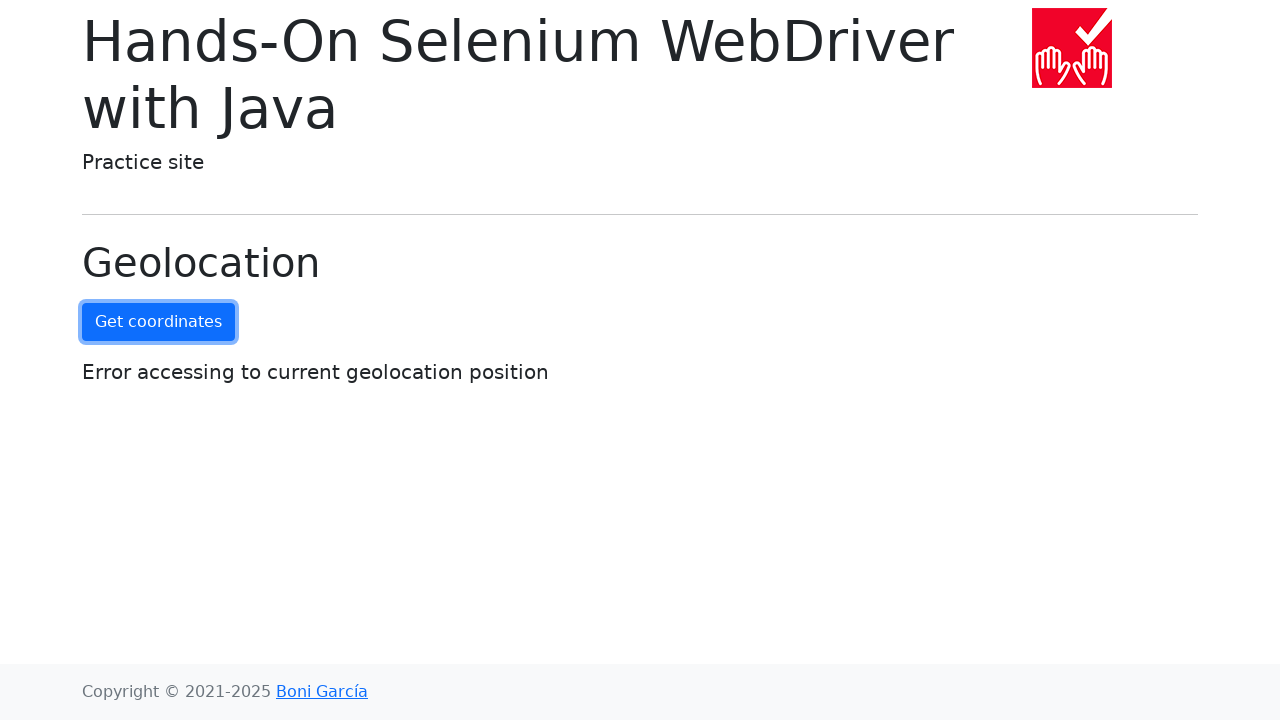

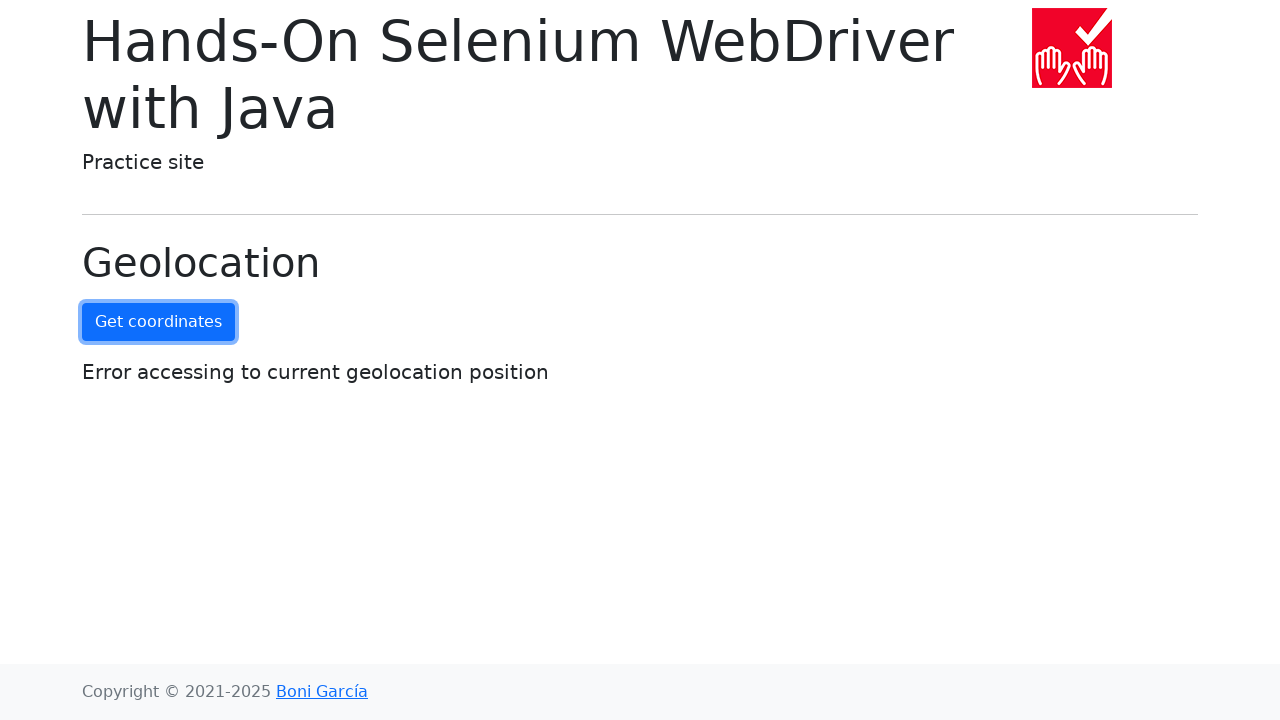